Tests checkbox handling by finding all checkboxes on the page and selecting those that are not already selected

Starting URL: https://the-internet.herokuapp.com/checkboxes

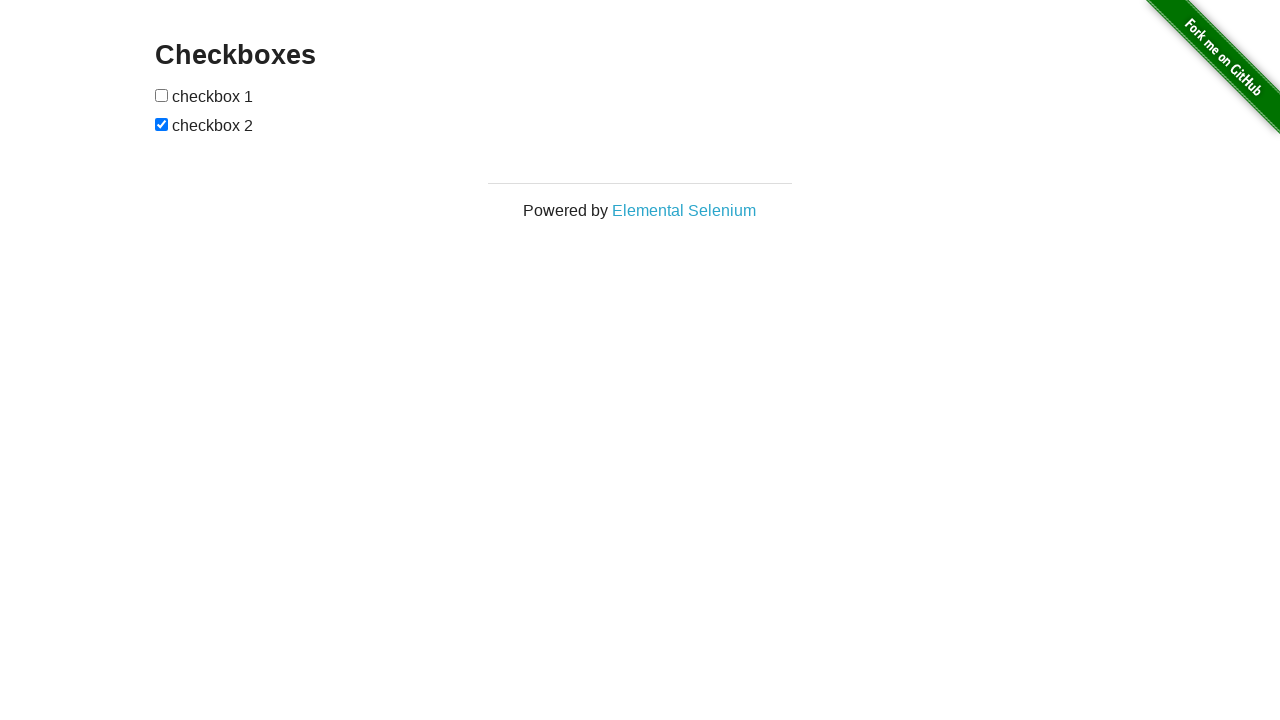

Located all checkboxes on the page
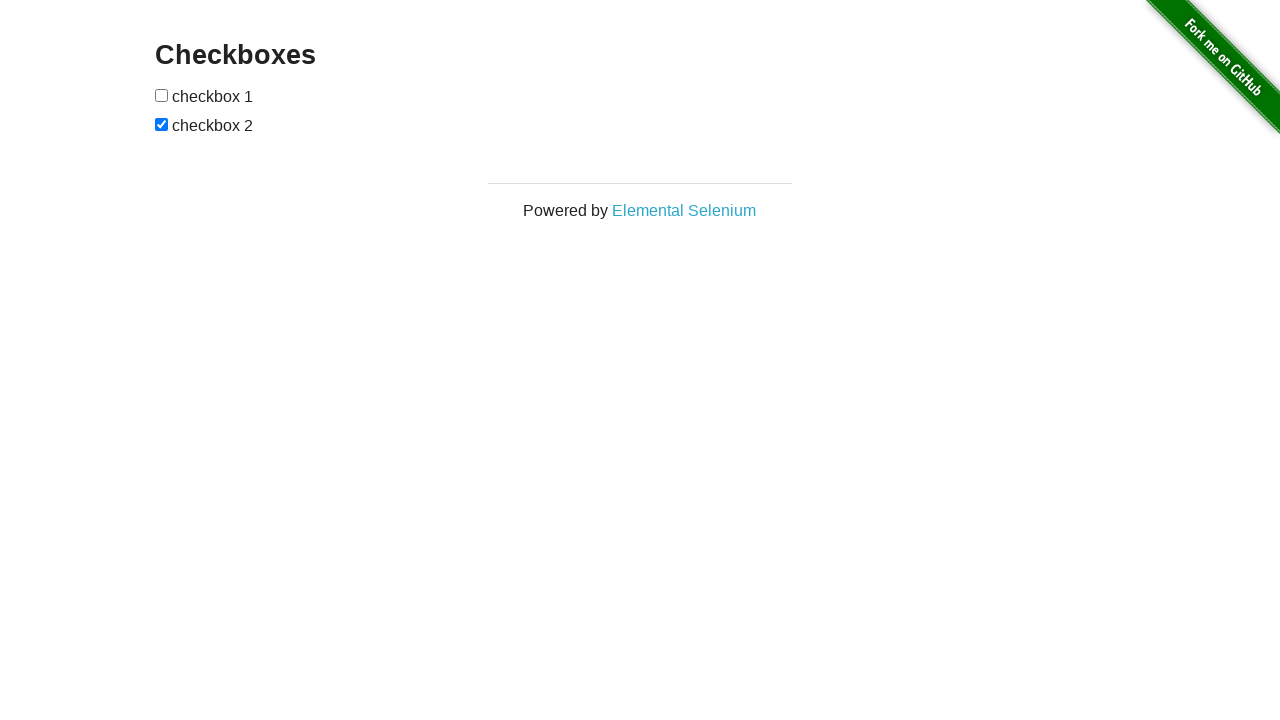

Checked if checkbox is selected
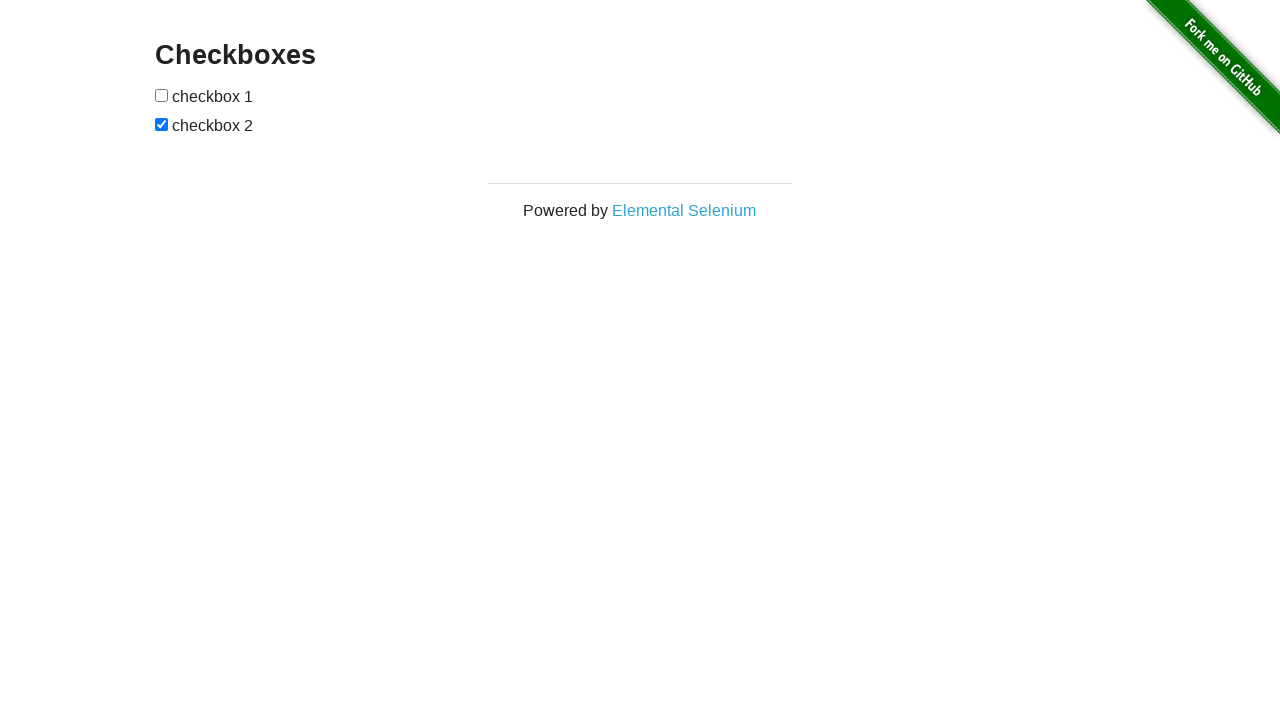

Clicked unchecked checkbox to select it at (162, 95) on input[type='checkbox'] >> nth=0
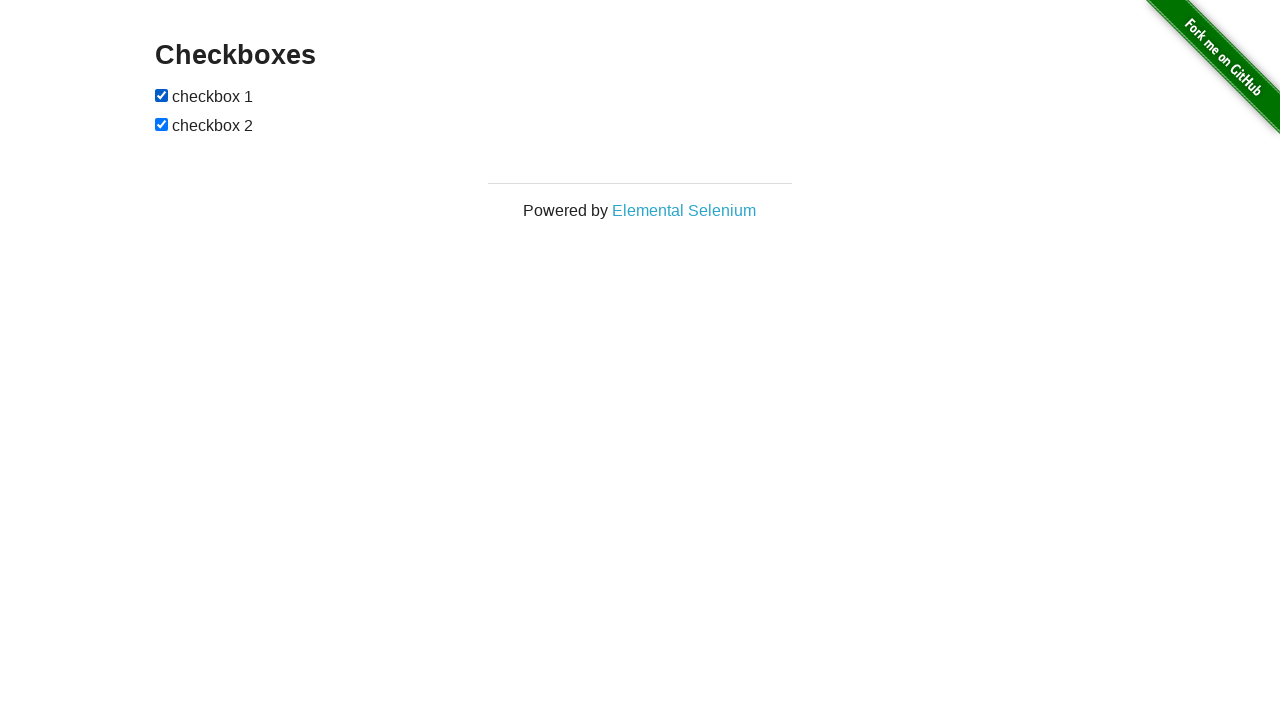

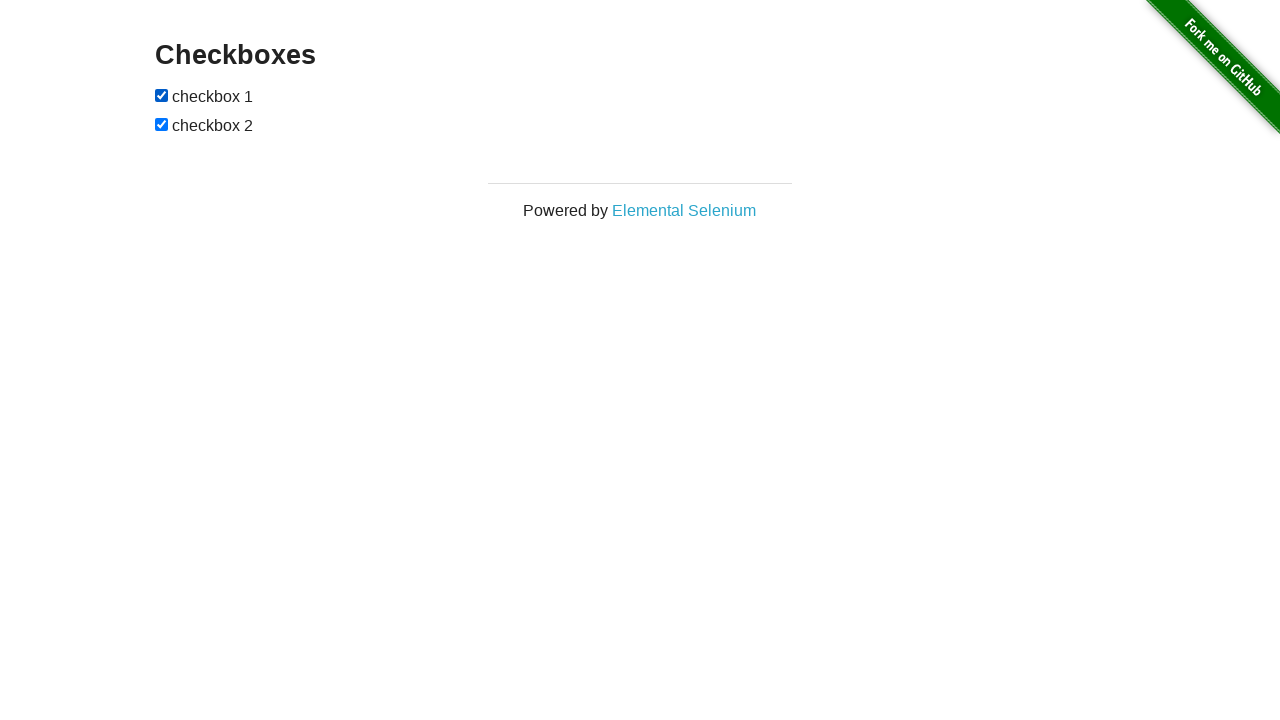